Tests drag and drop functionality by dragging an element and dropping it onto a target element within an iframe

Starting URL: https://jqueryui.com/droppable/

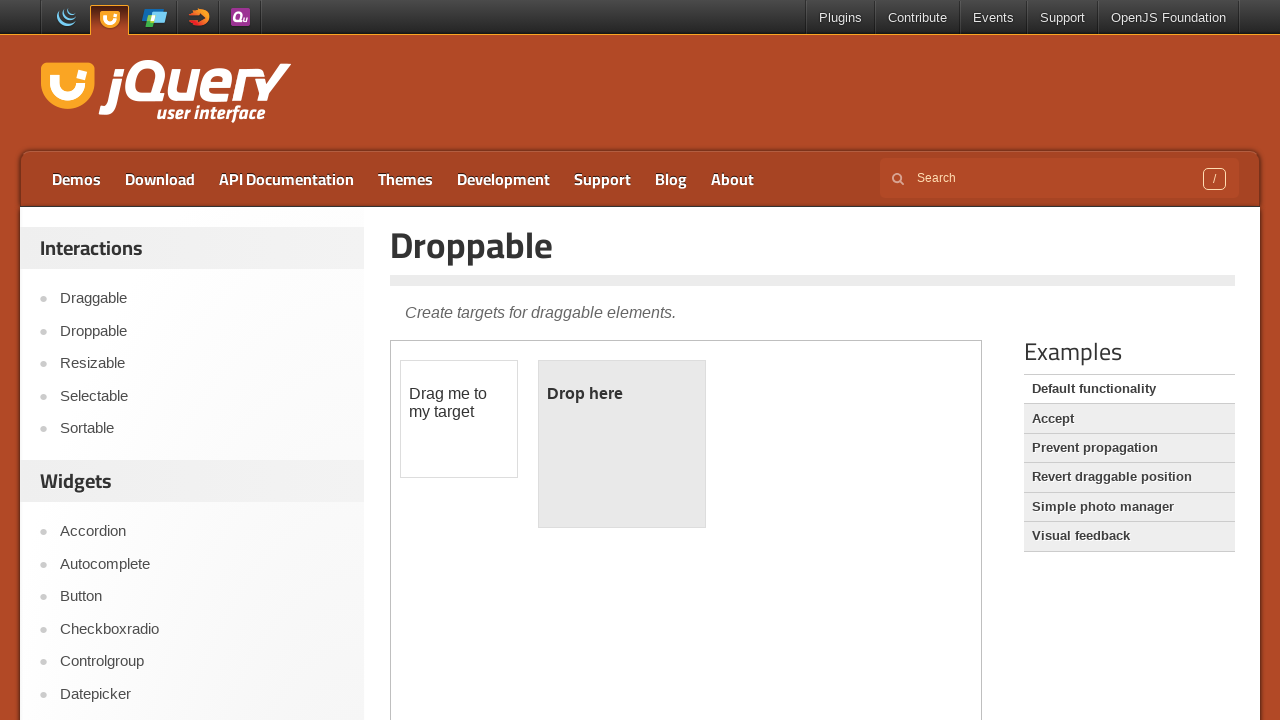

Navigated to jQuery UI droppable demo page
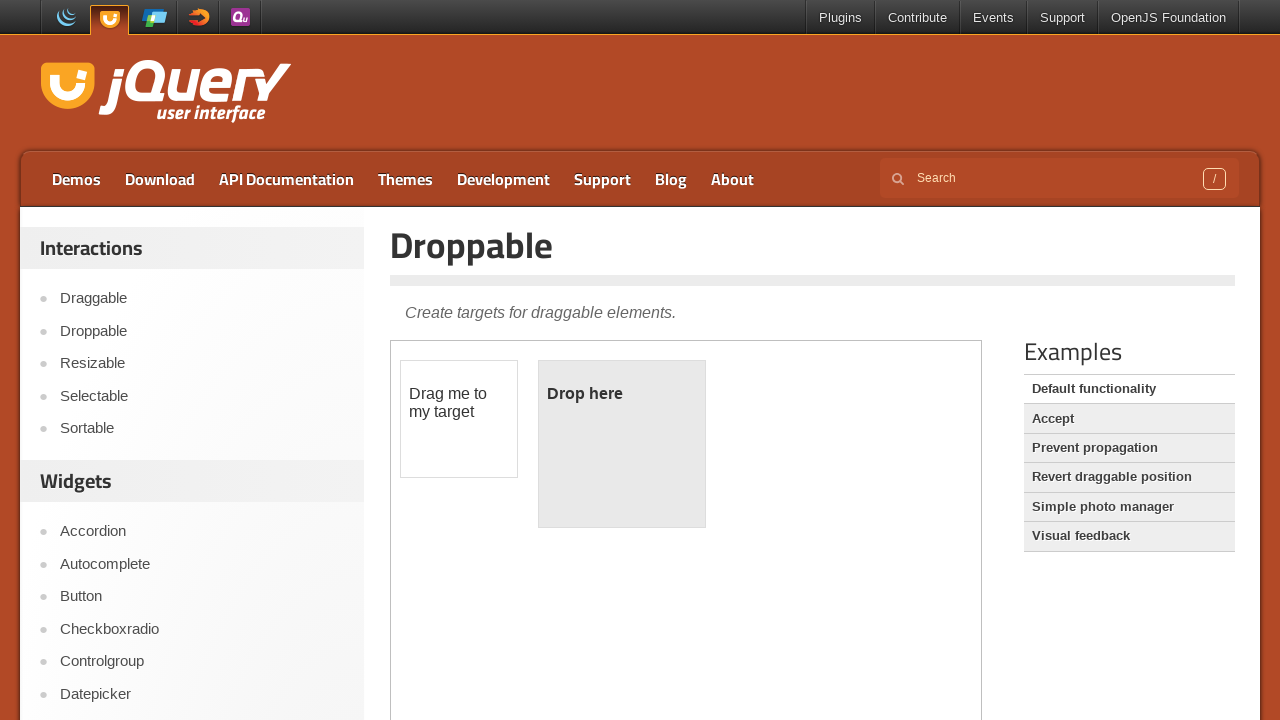

Located iframe containing drag and drop elements
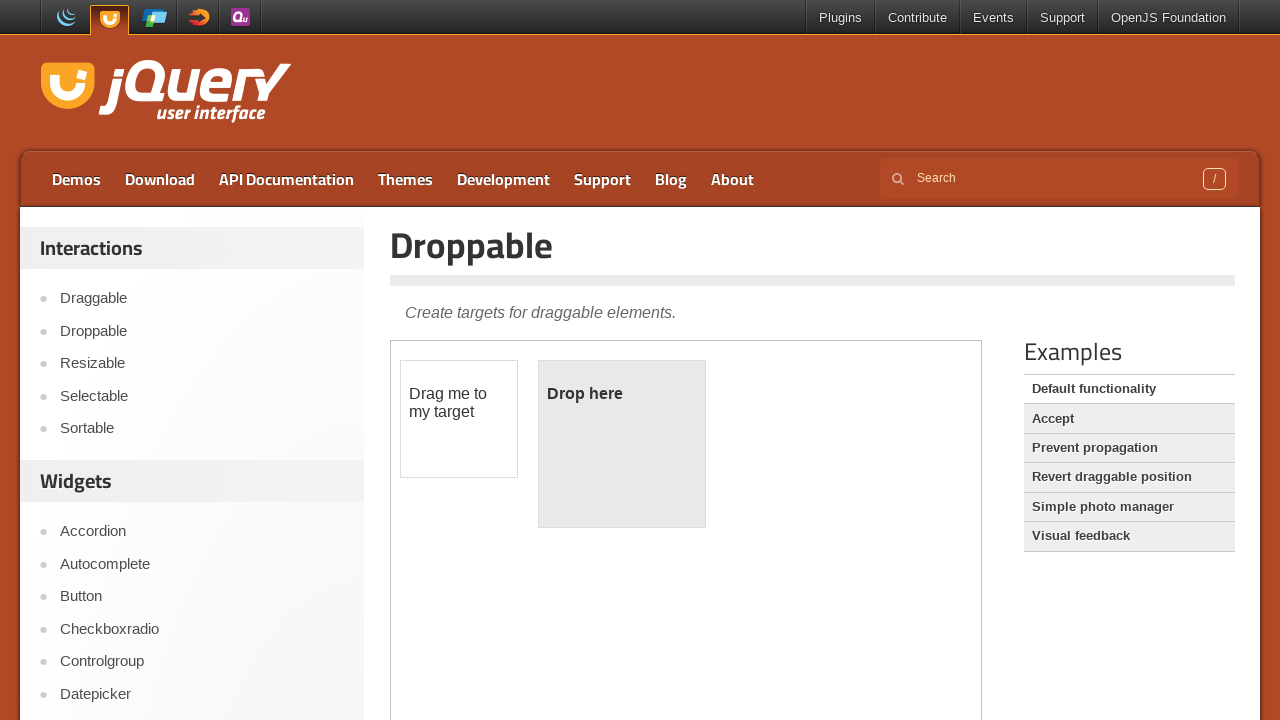

Located draggable element with id 'draggable'
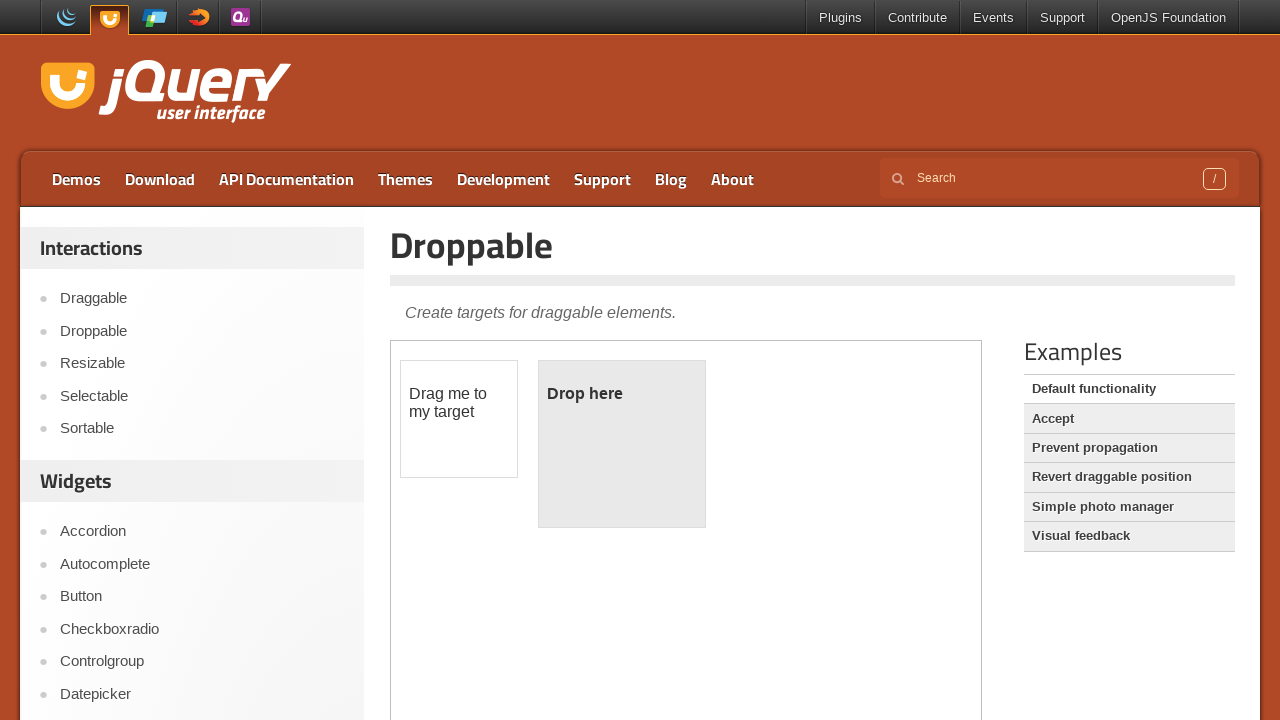

Located droppable target element with id 'droppable'
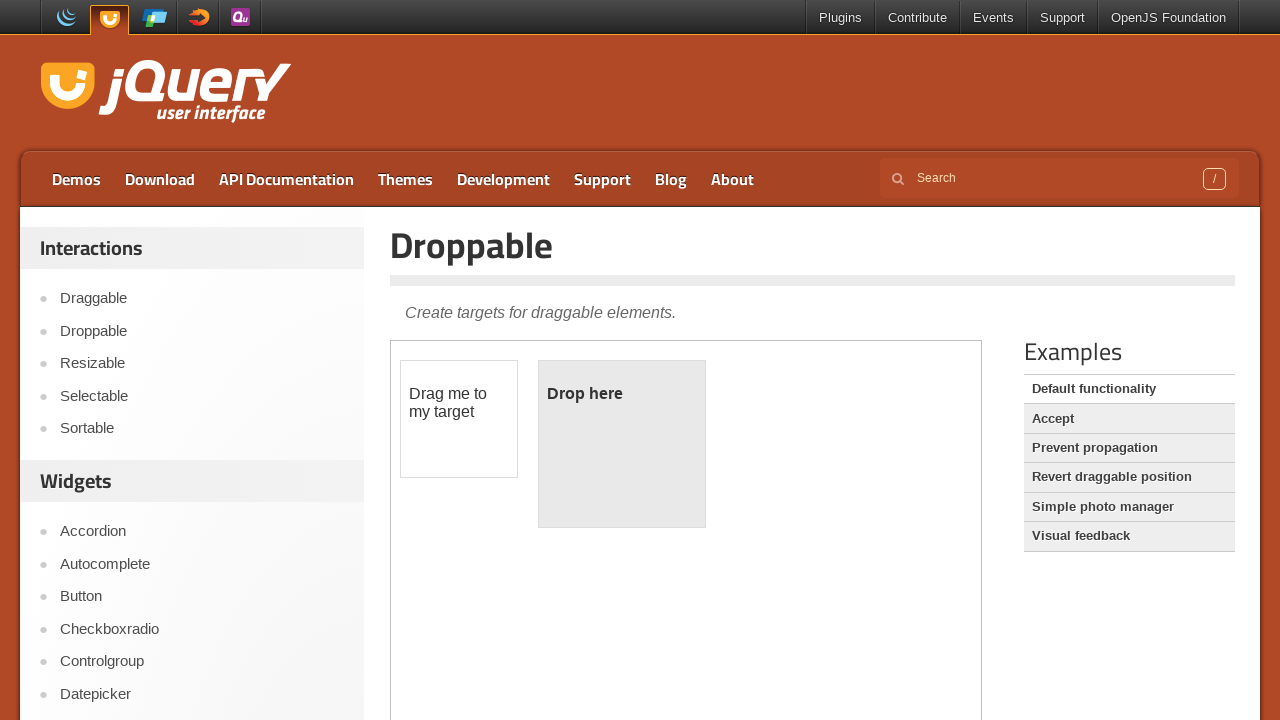

Dragged element onto droppable target at (622, 444)
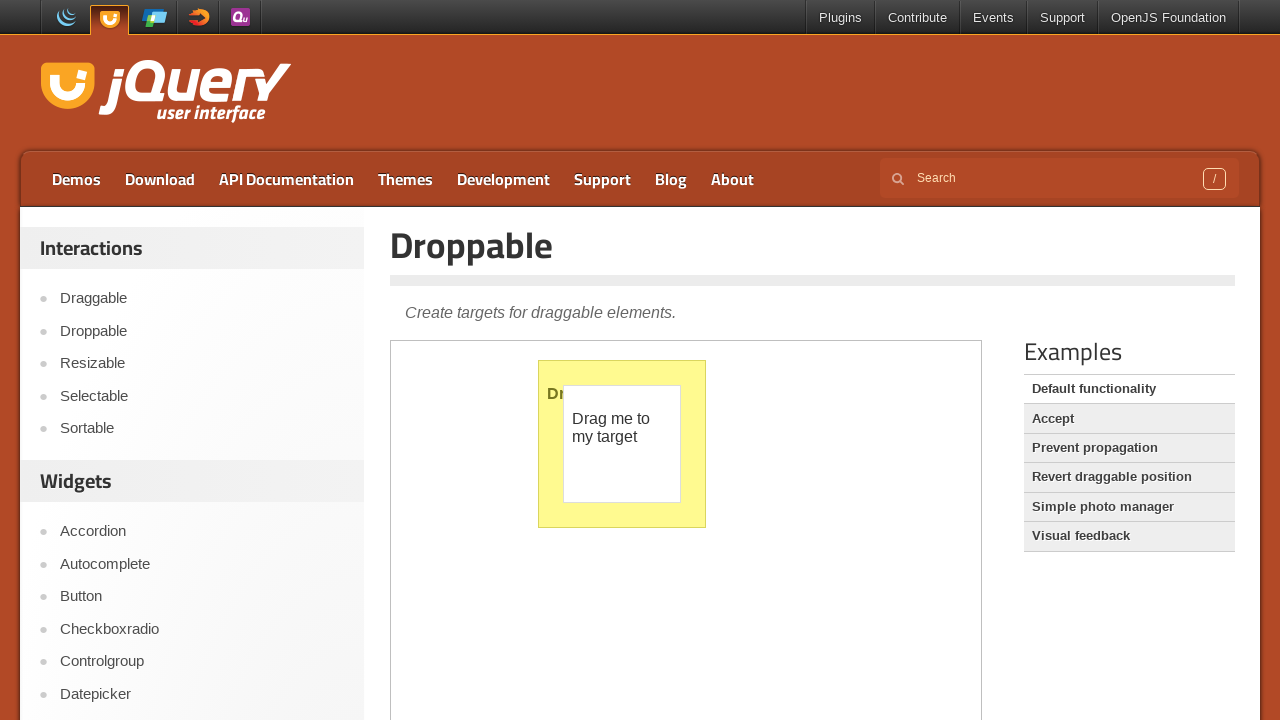

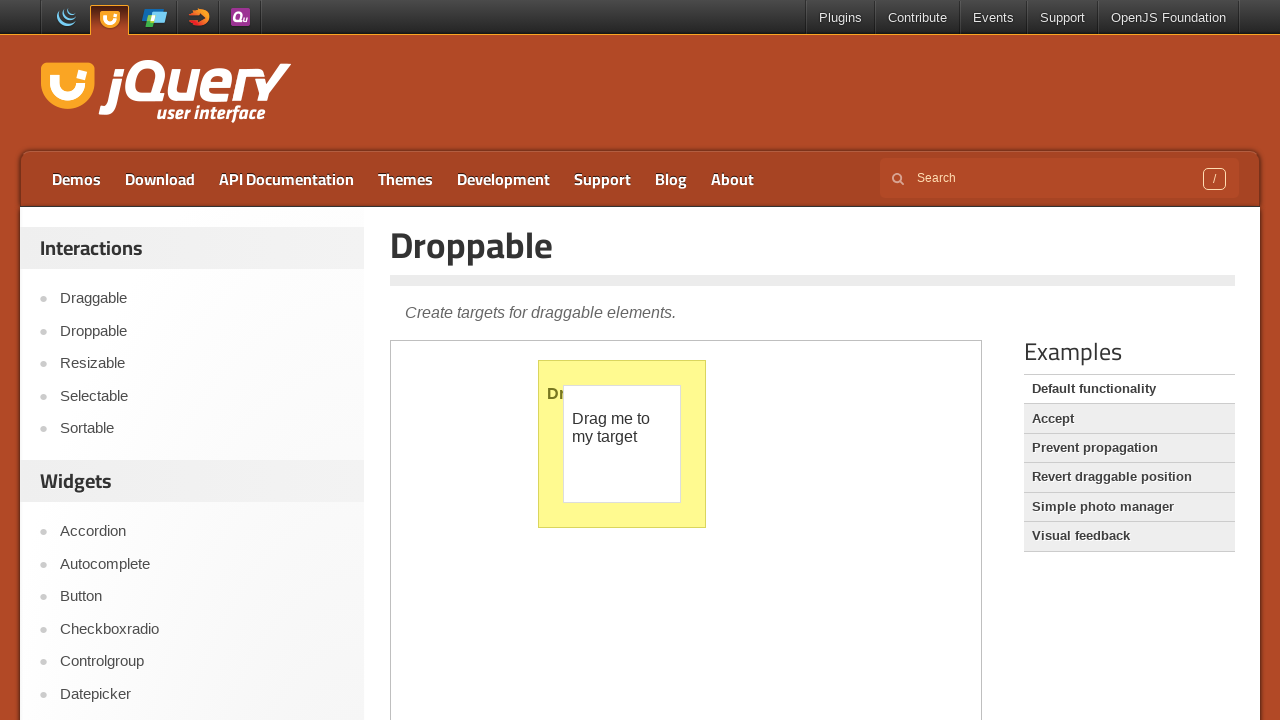